Navigates to Selenium website, scrolls down the page, and clicks on the Selenium IDE read more button

Starting URL: https://www.selenium.dev/

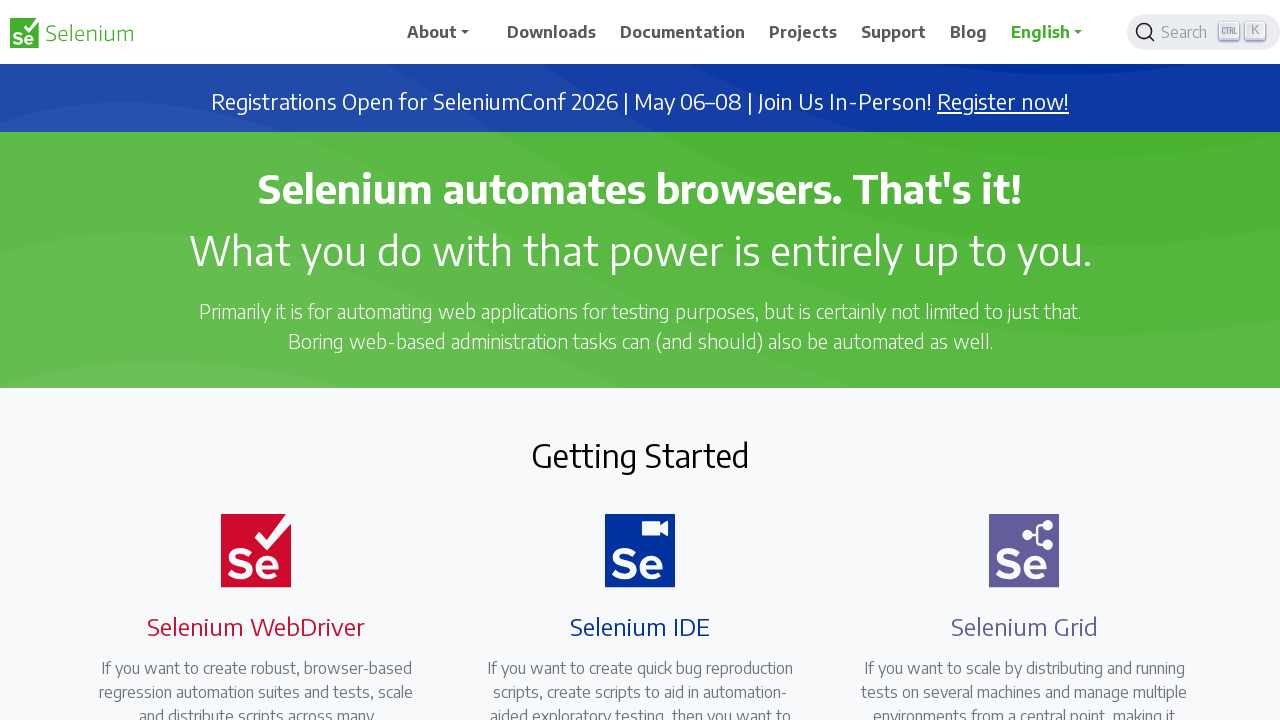

Navigated to Selenium website
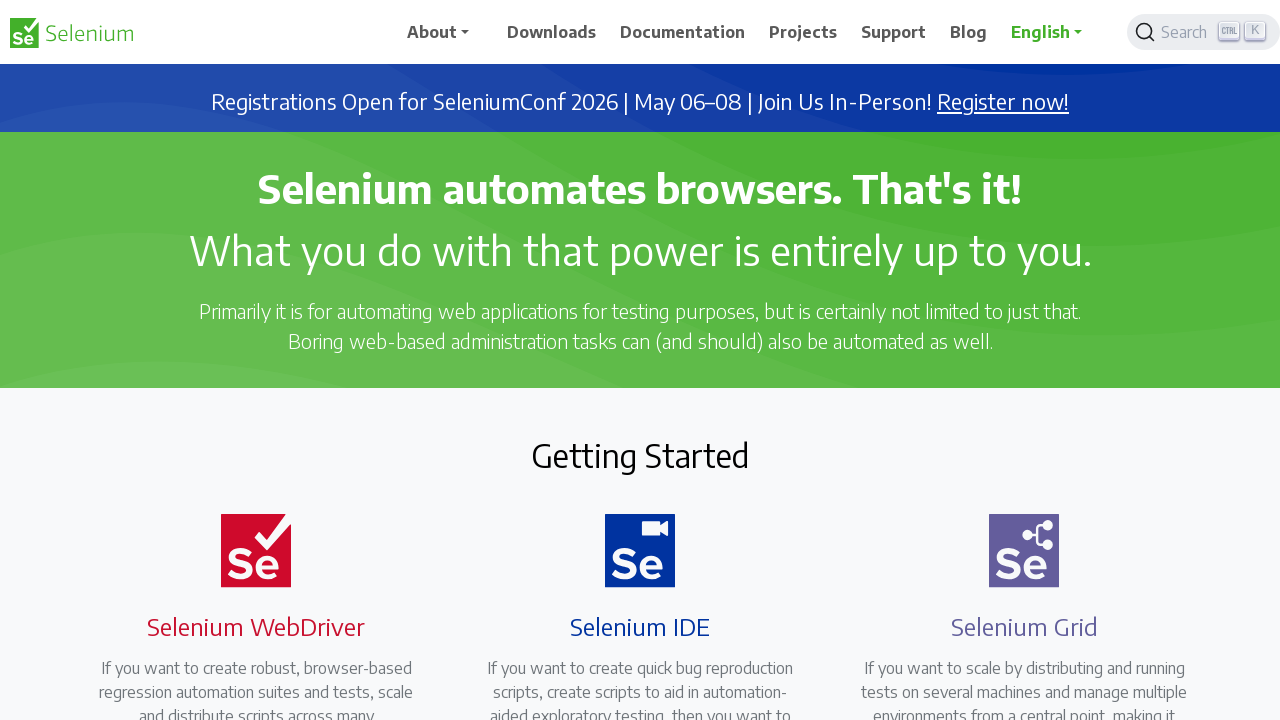

Scrolled down the page by 500 pixels
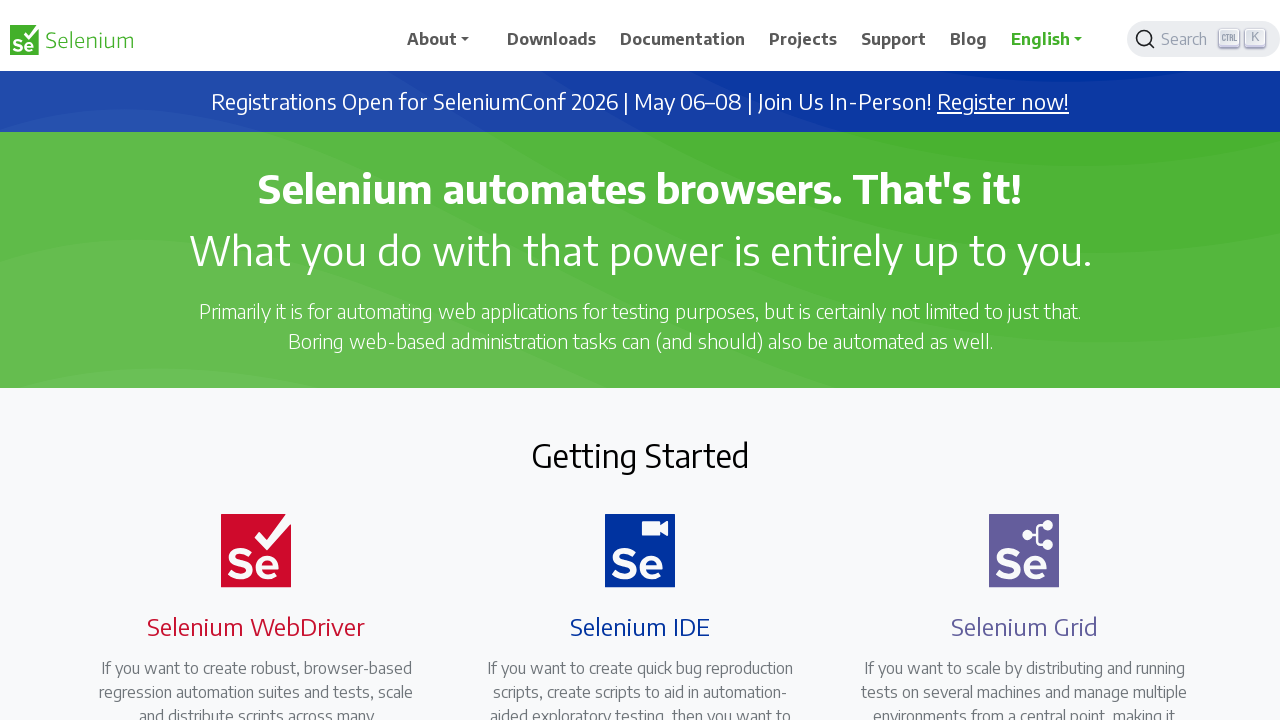

Waited 500ms for scroll animation to complete
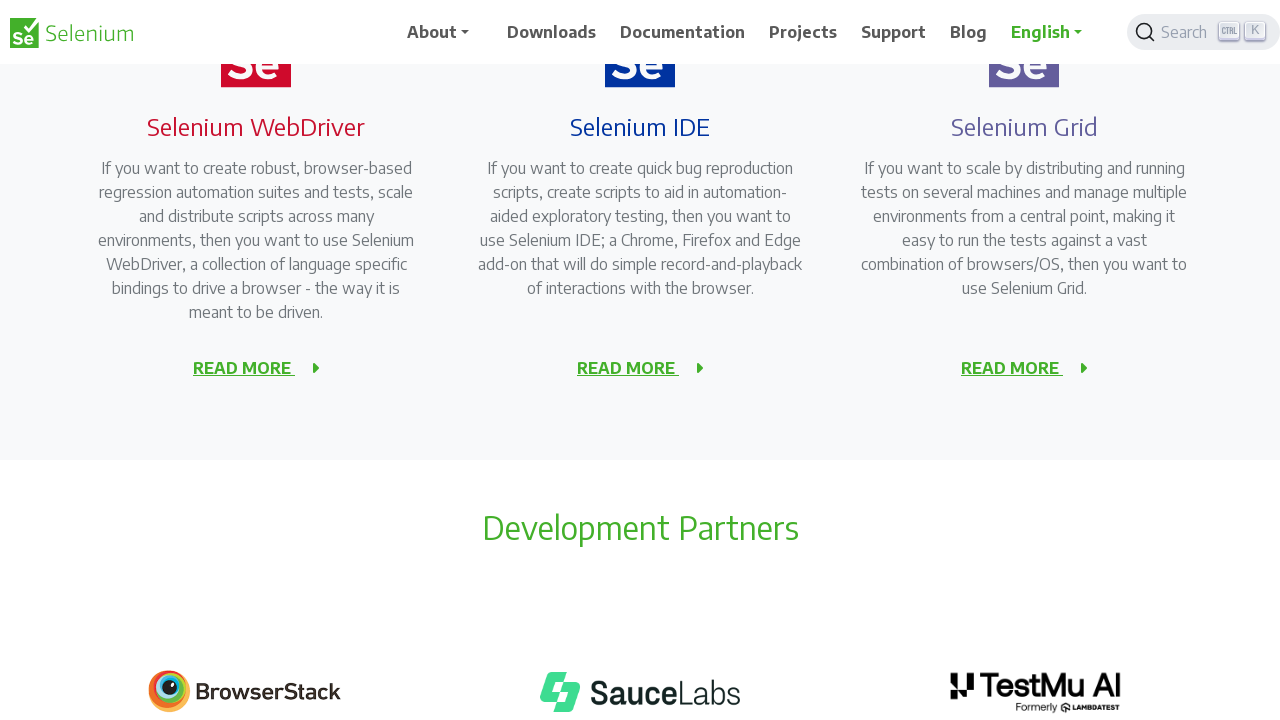

Clicked the Selenium IDE read more button at (628, 368) on a[class*='selenium-ide']
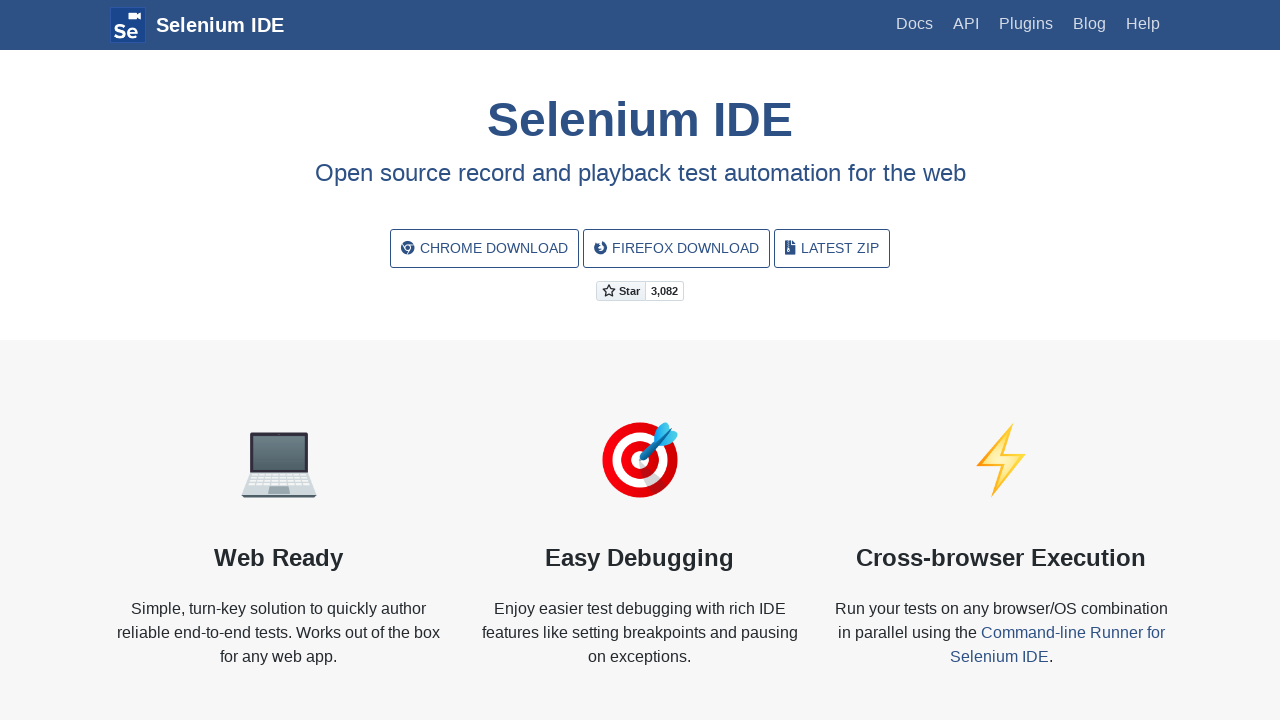

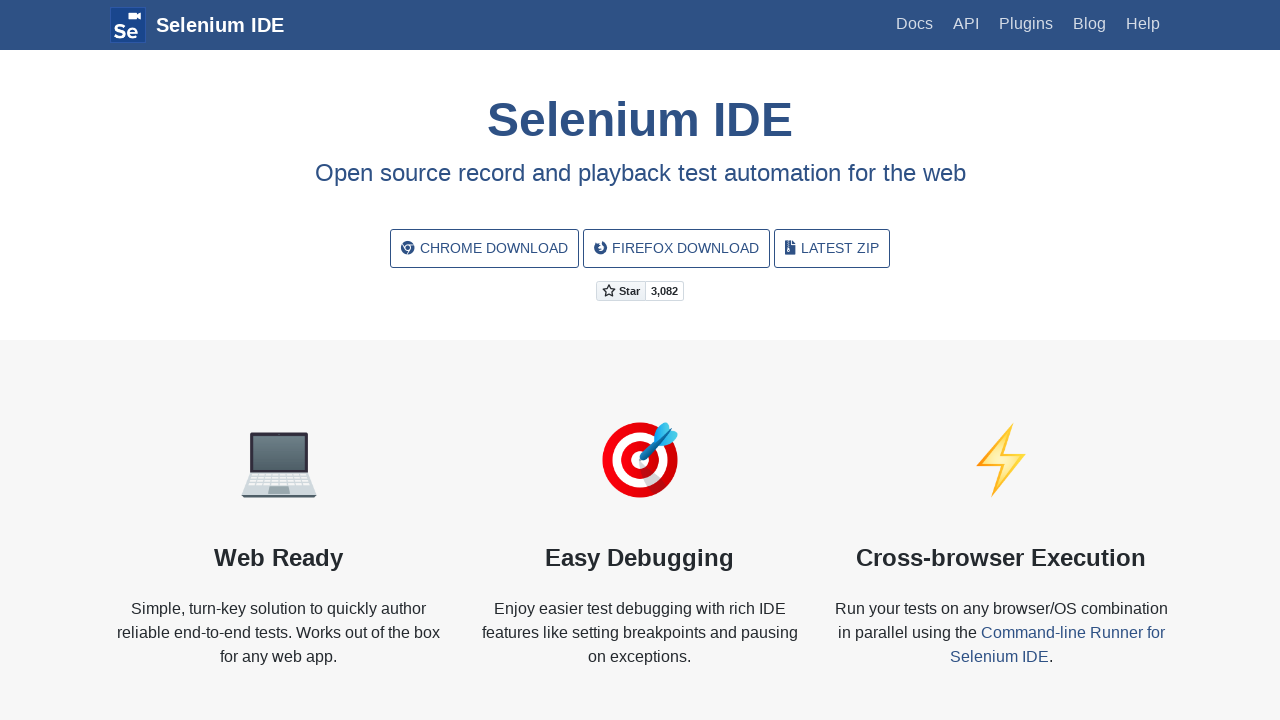